Tests a simple form submission by filling in first name, last name, city, and country fields, then clicking submit

Starting URL: http://suninjuly.github.io/simple_form_find_task.html

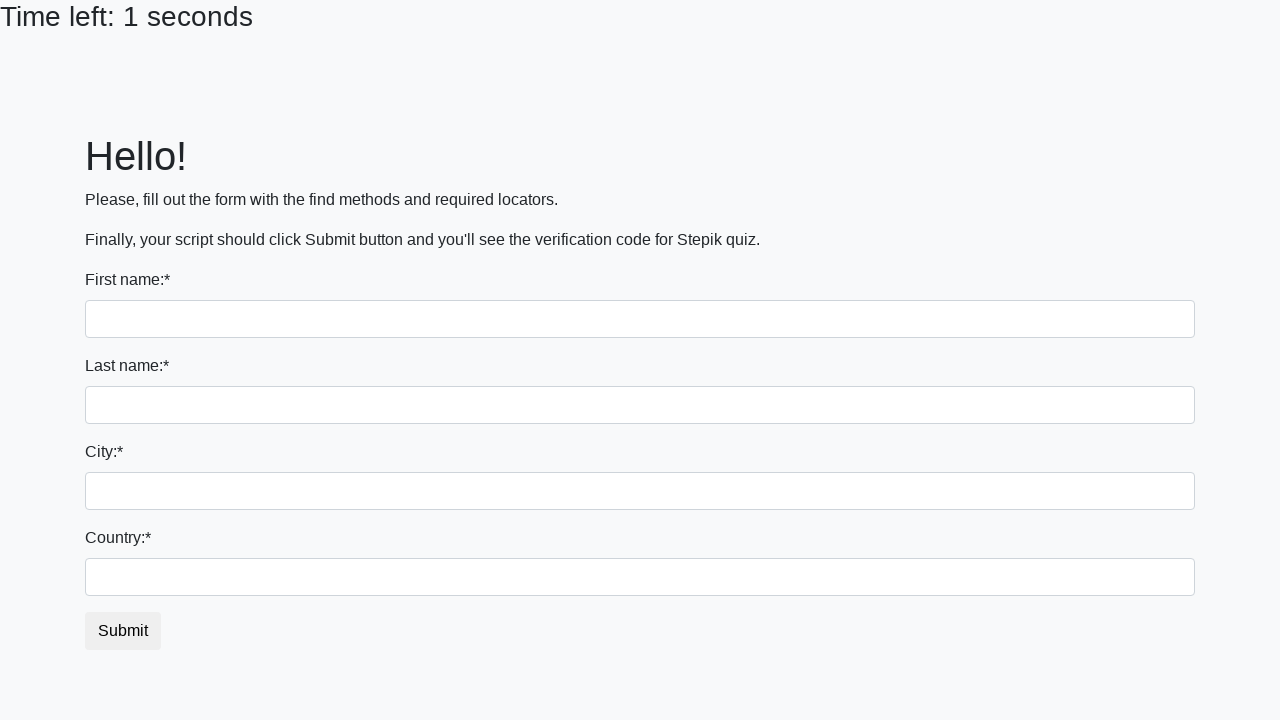

Filled first name field with 'Maxim' on input[name='first_name']
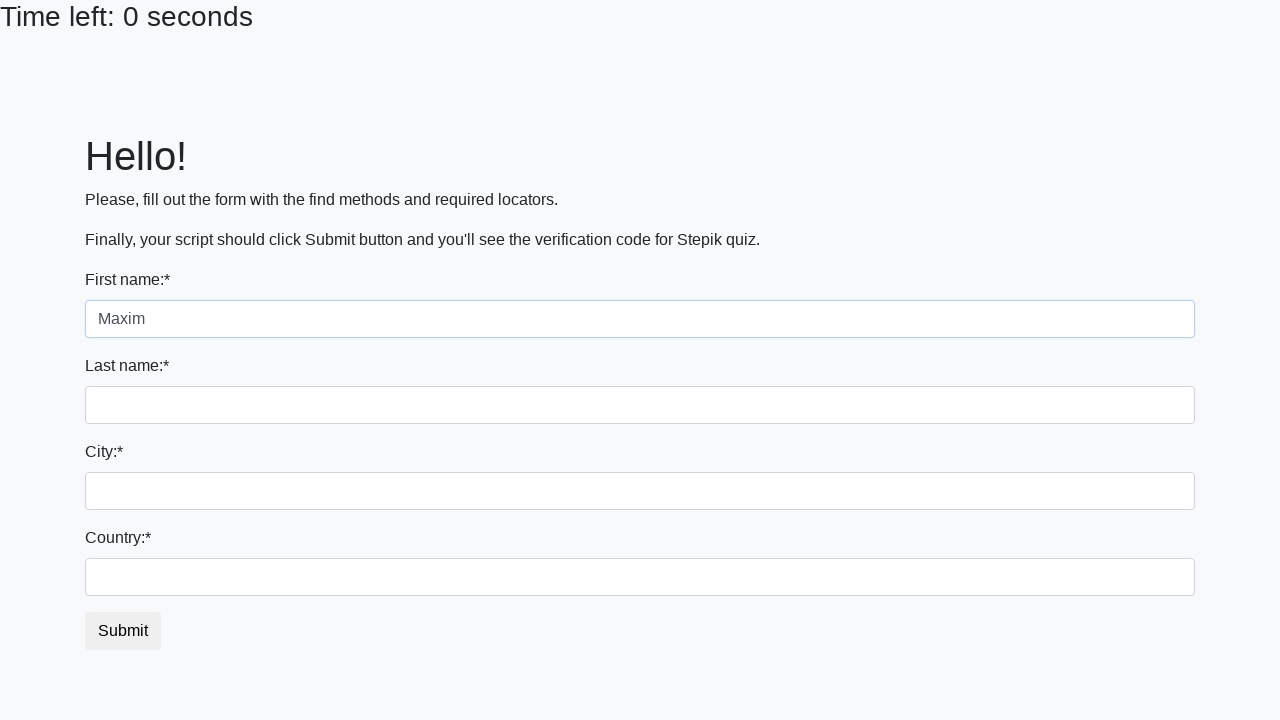

Filled last name field with 'Maximov' on input[name='last_name']
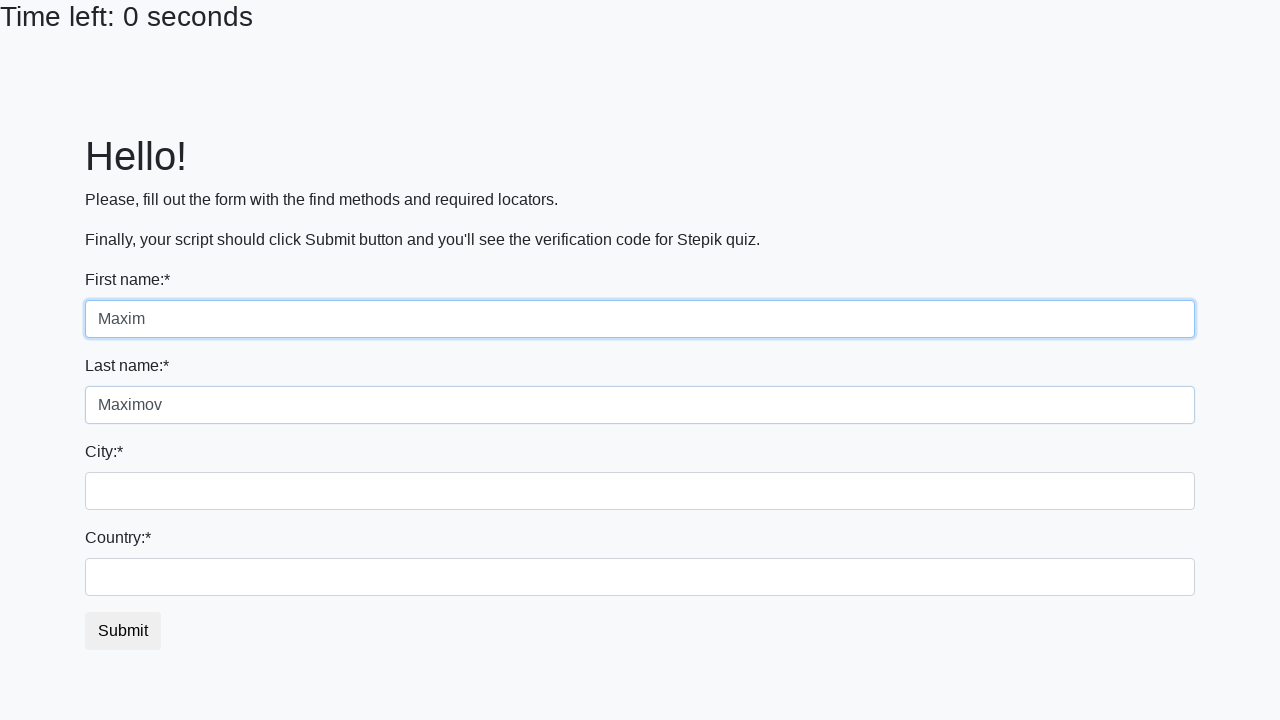

Filled city field with 'Moscow' on input[name='firstname']
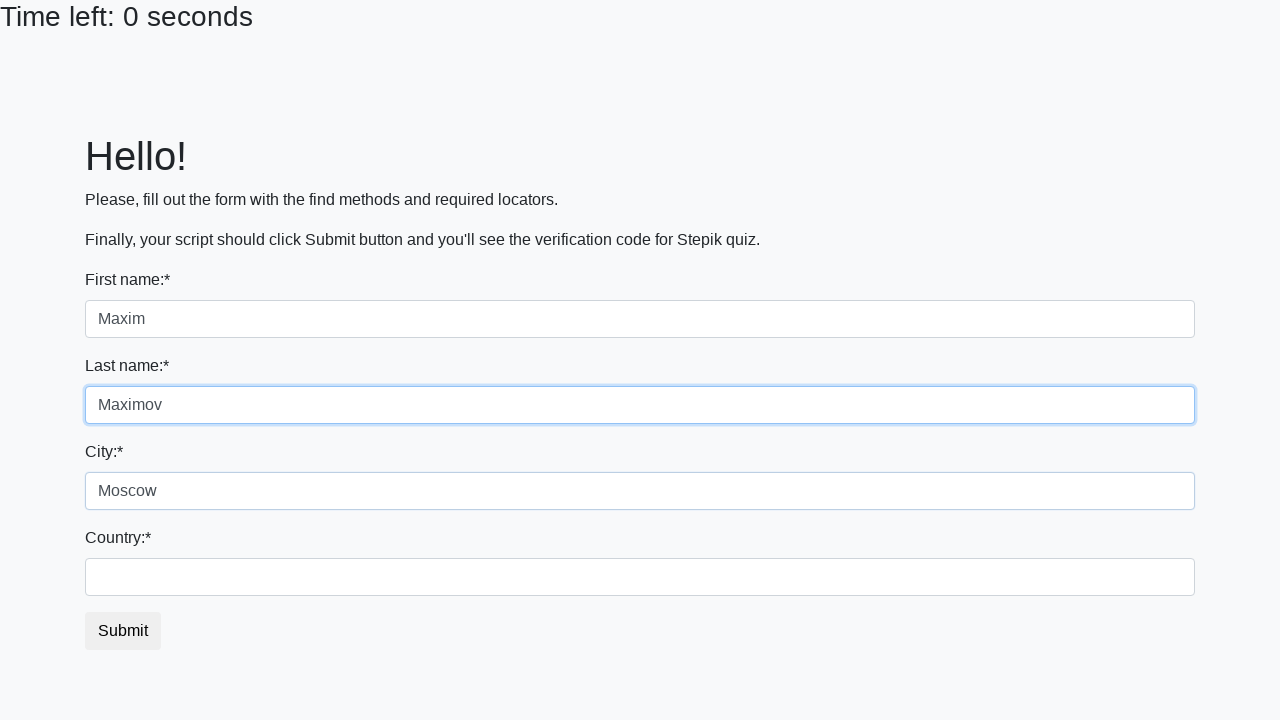

Filled country field with 'Russia' on #country
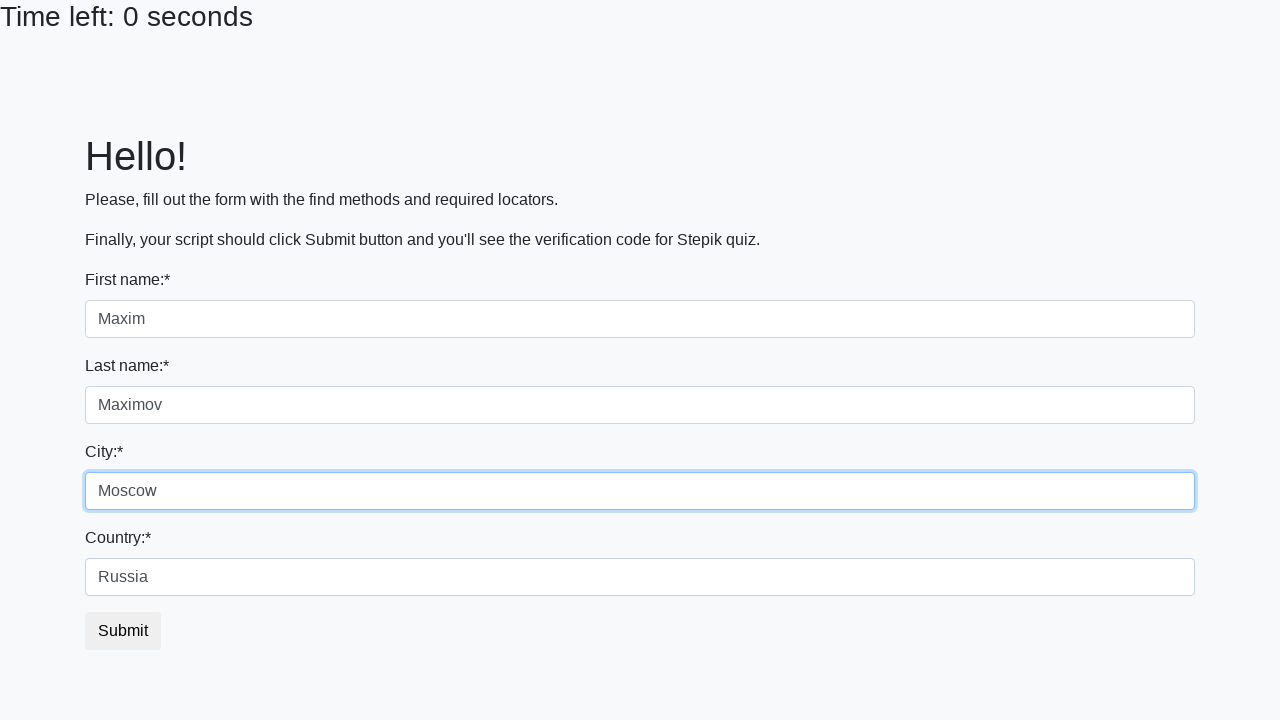

Clicked submit button to submit the form at (123, 631) on #submit_button
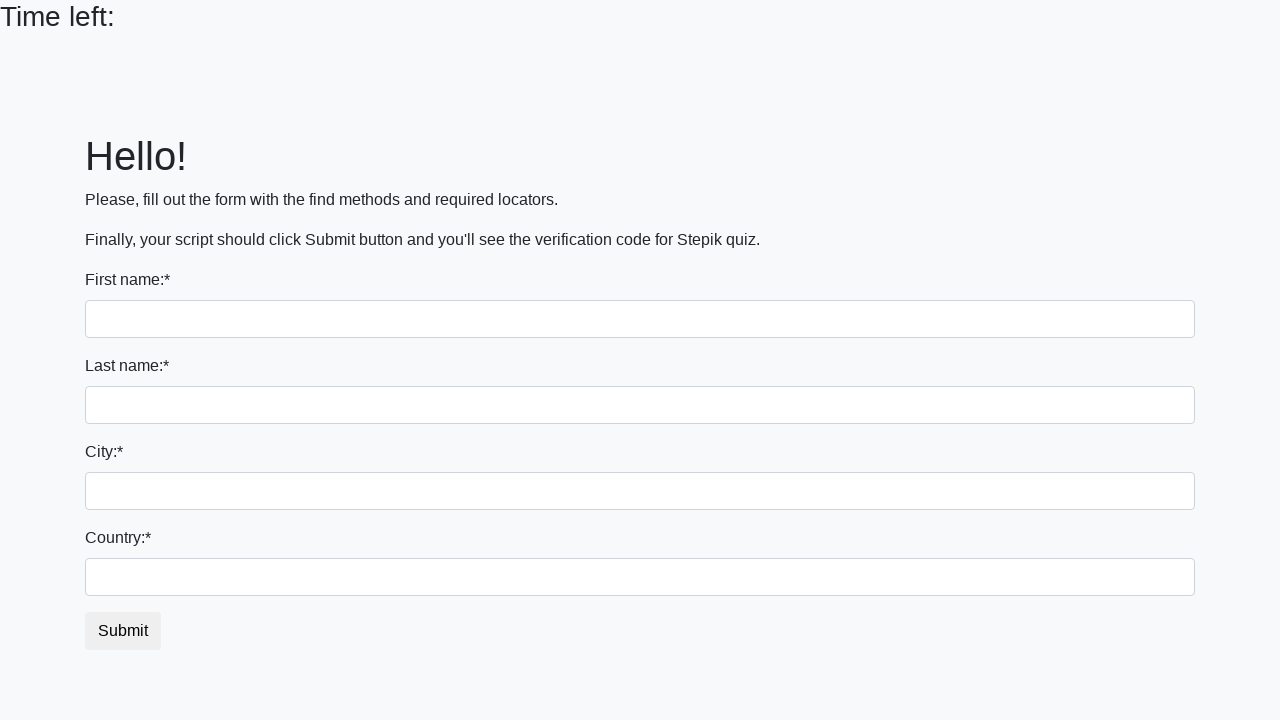

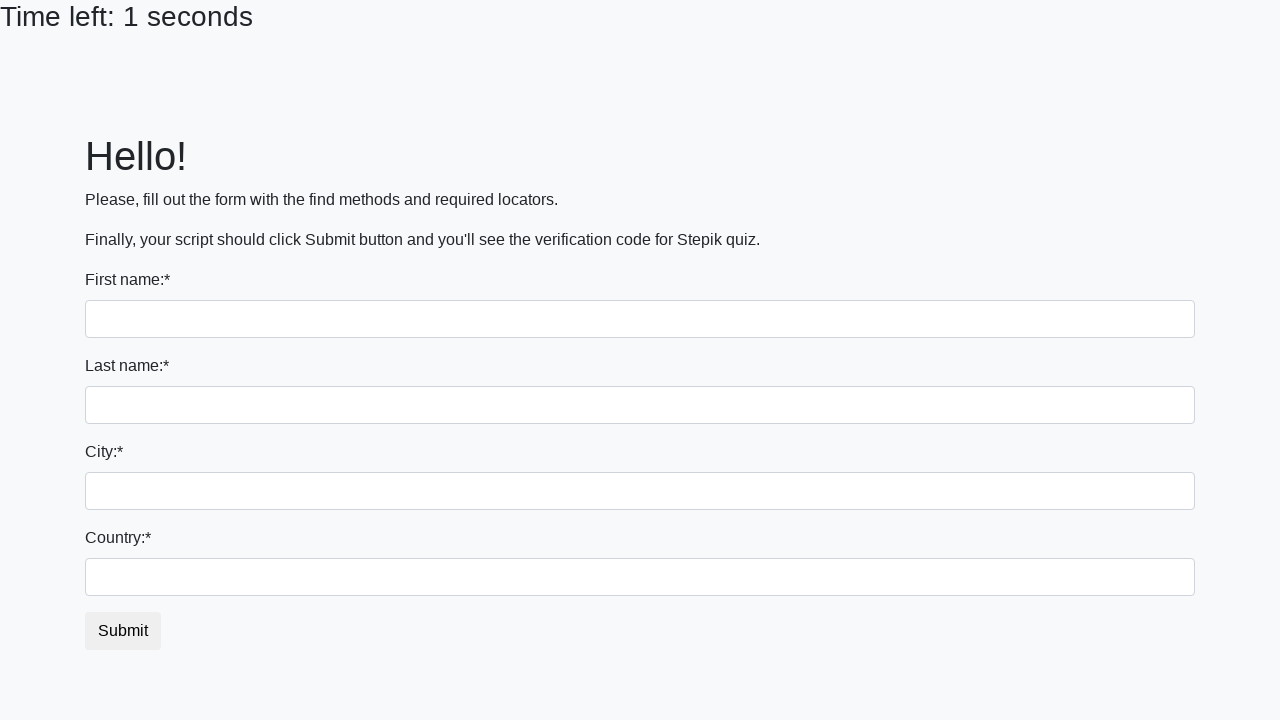